Waits for price to change to $100, clicks book button, calculates formula from page value, fills answer and submits.

Starting URL: http://suninjuly.github.io/explicit_wait2.html

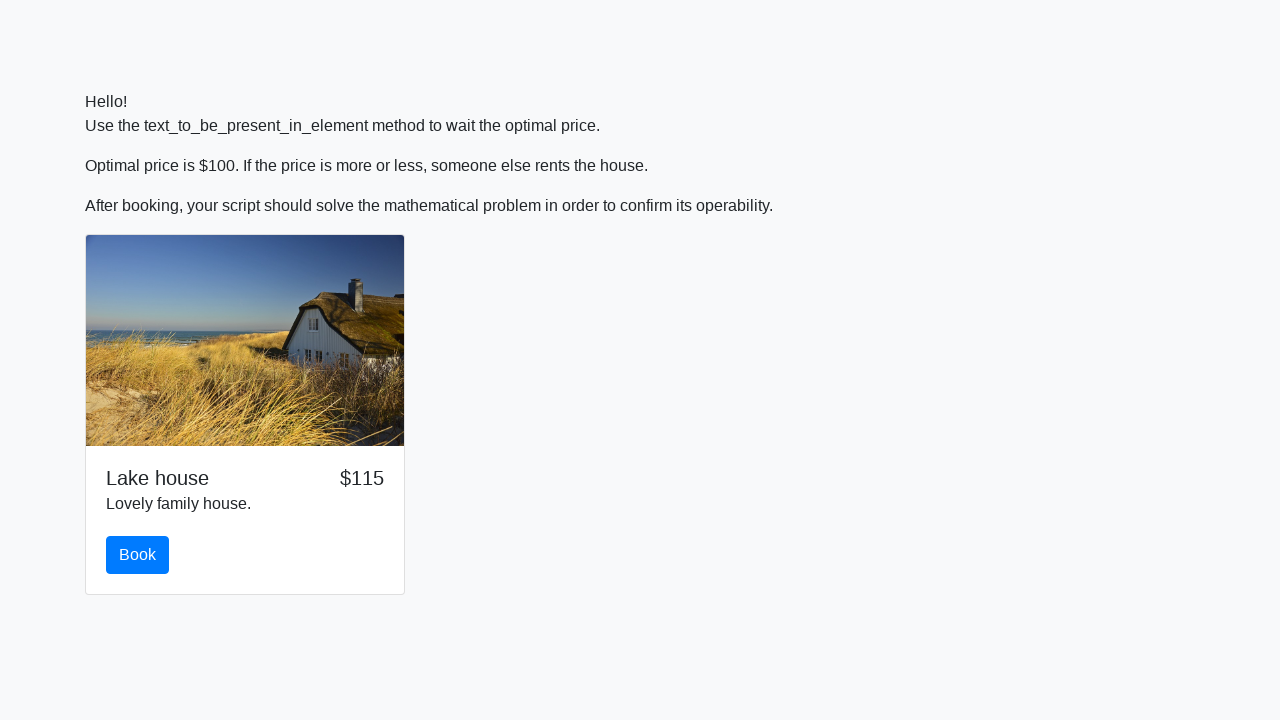

Price changed to $100
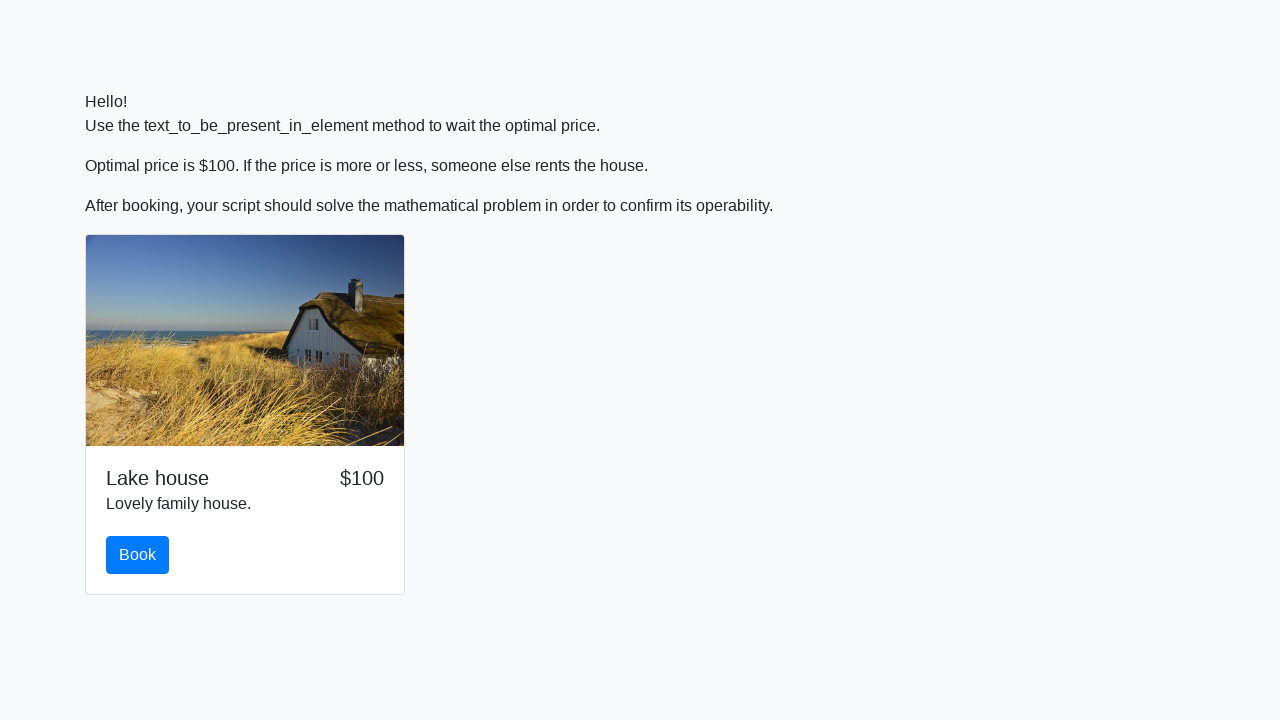

Clicked book button at (138, 555) on #book
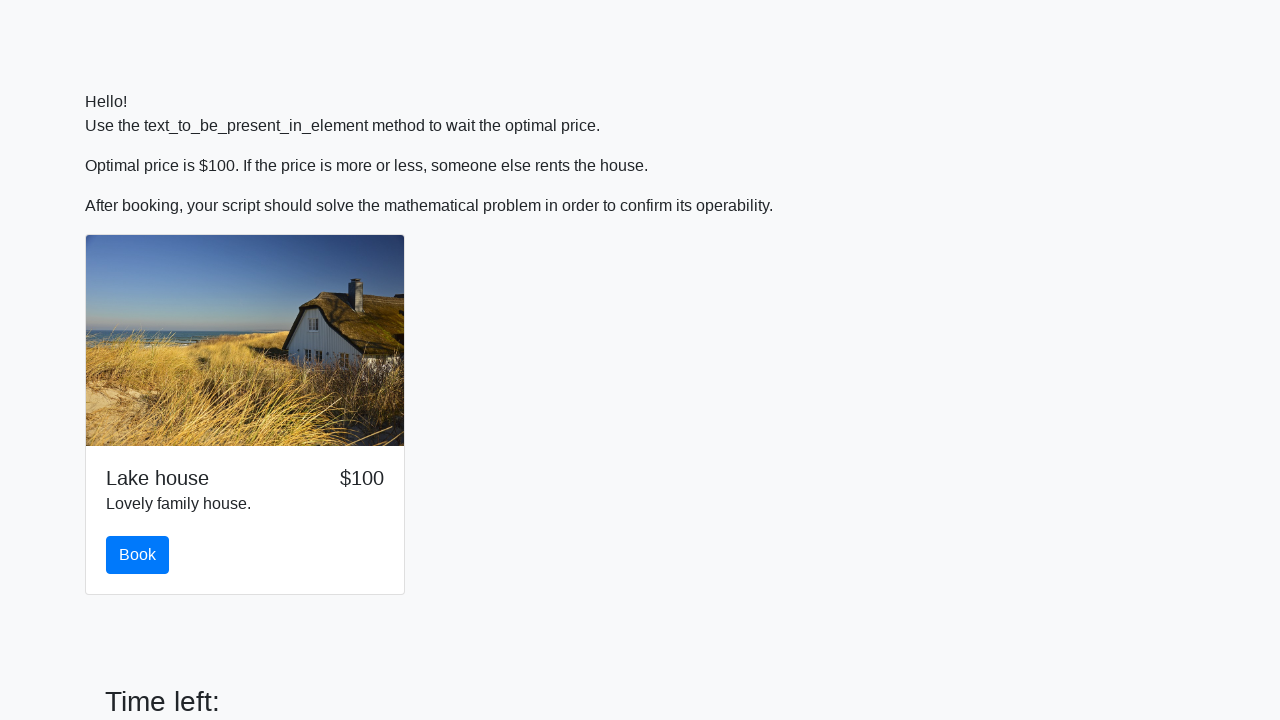

Retrieved input value: 946
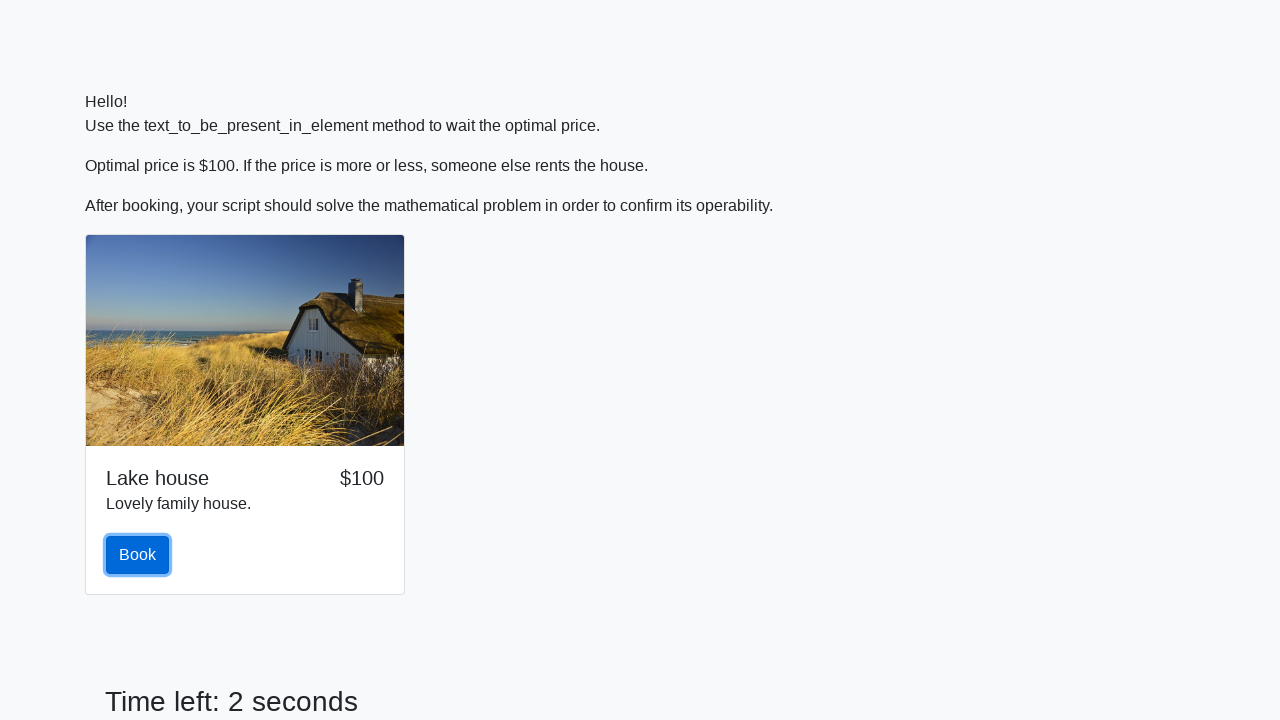

Calculated formula result: 1.4946681063776297
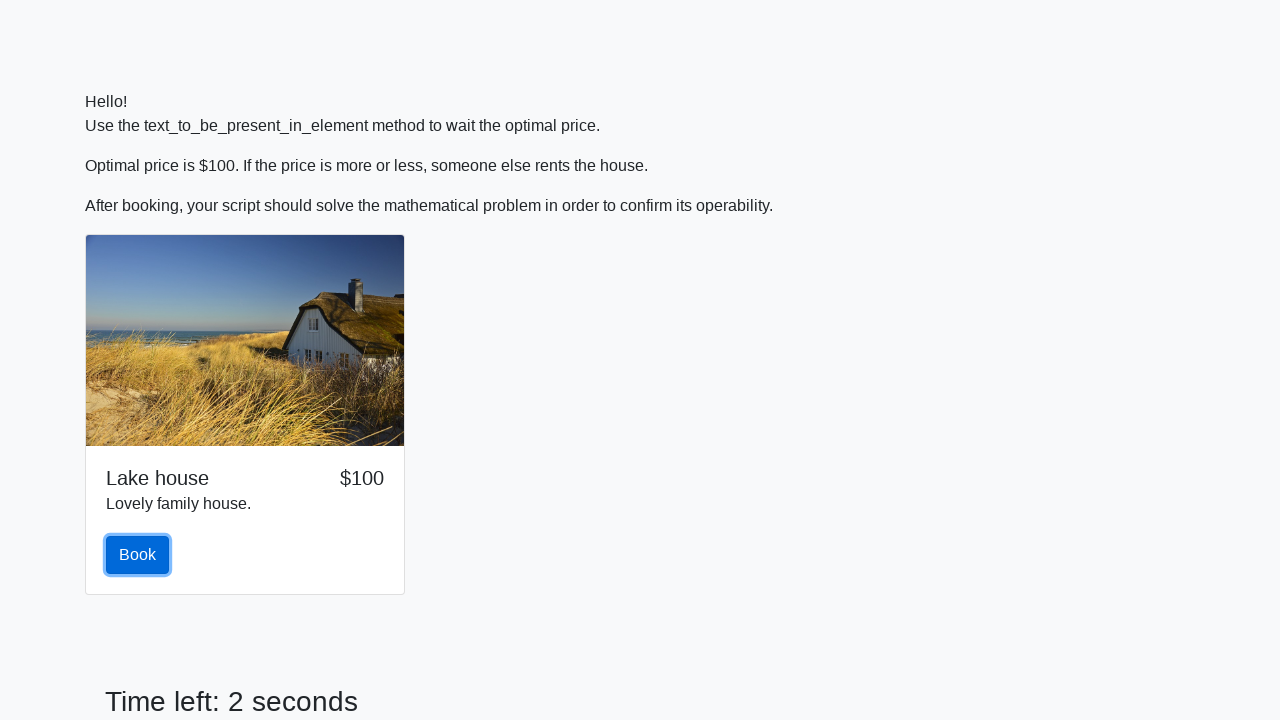

Filled answer field with calculated value: 1.4946681063776297 on #answer
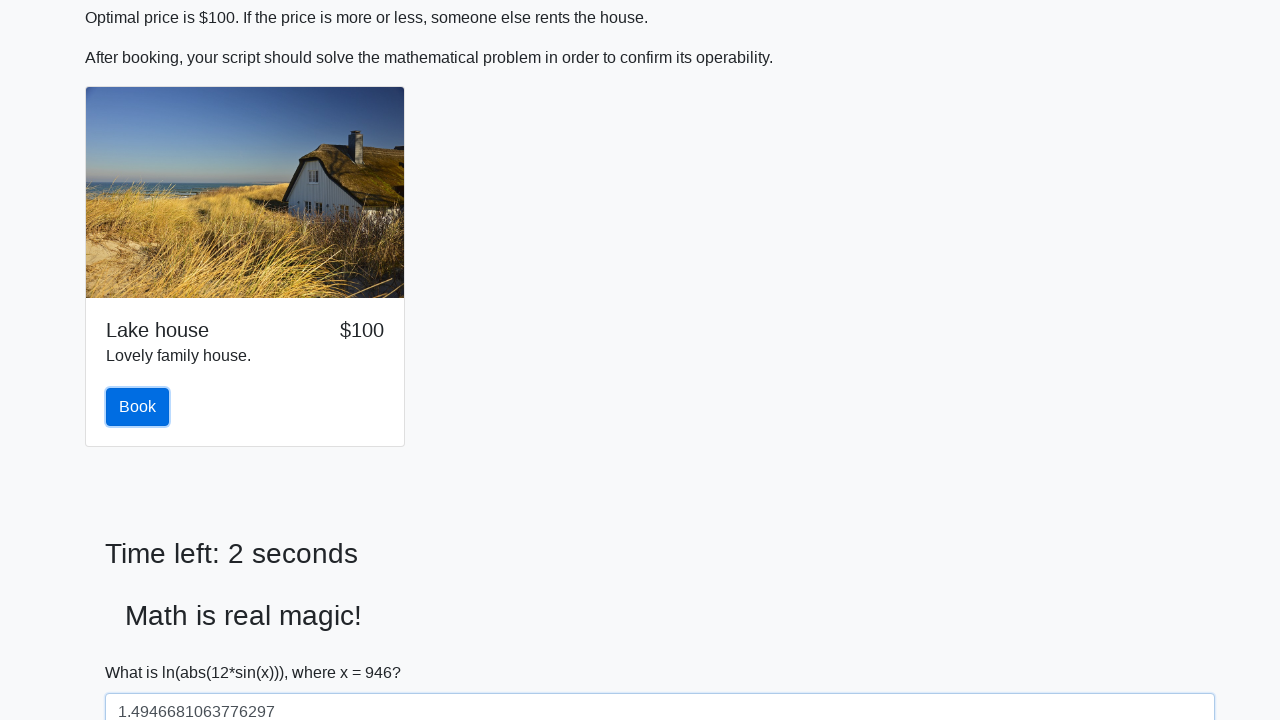

Clicked solve button to submit answer at (143, 651) on #solve
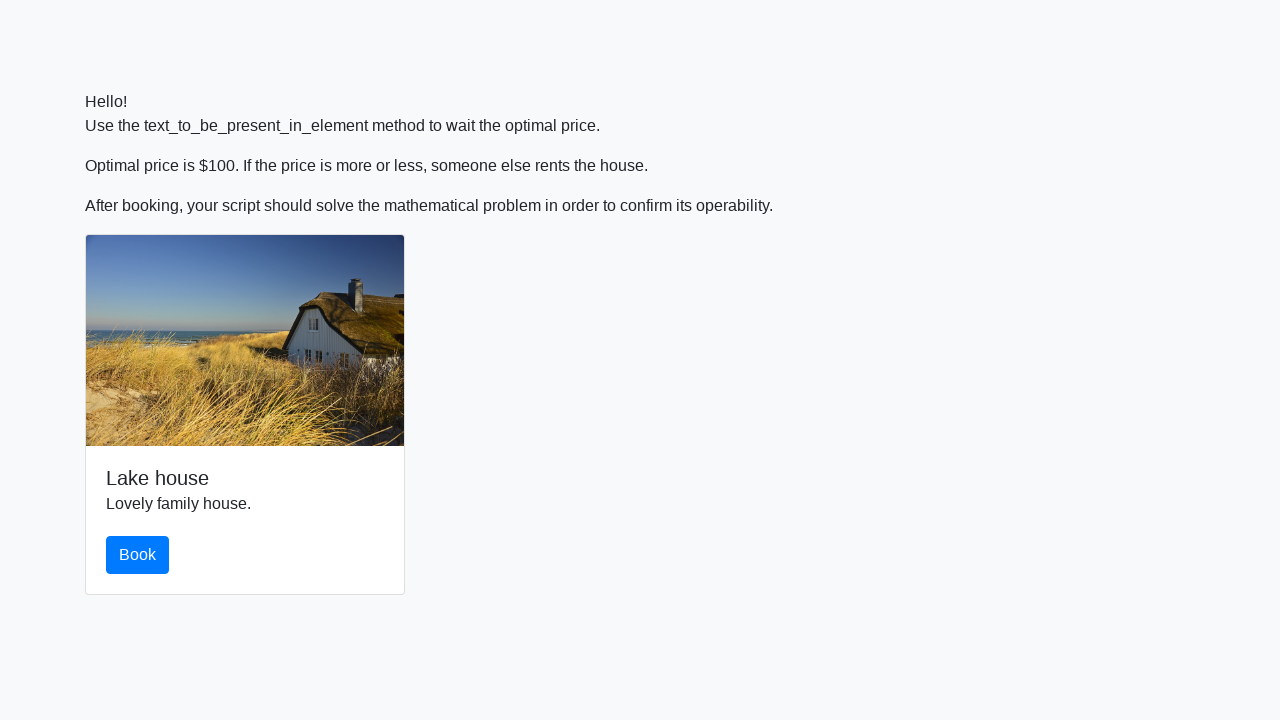

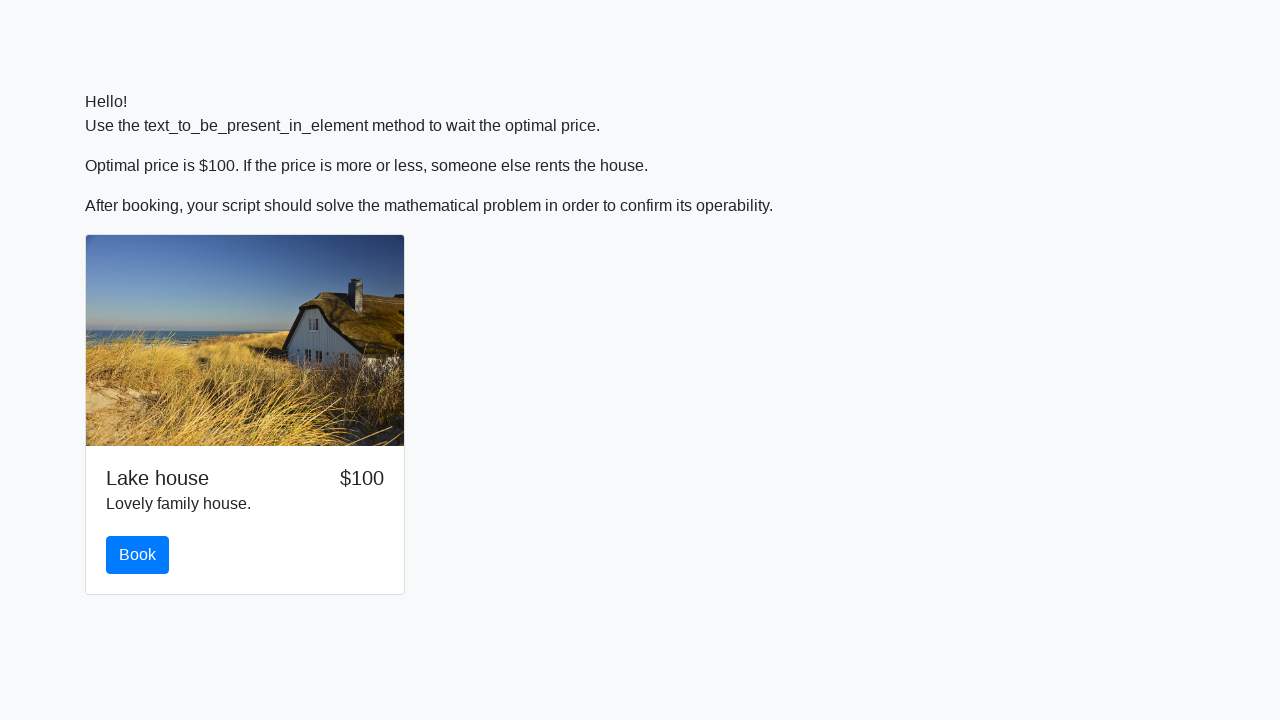